Tests various JavaScript executor methods including highlighting elements with borders, clicking elements, scrolling the page up and down, and zooming the page

Starting URL: https://testautomationpractice.blogspot.com/#

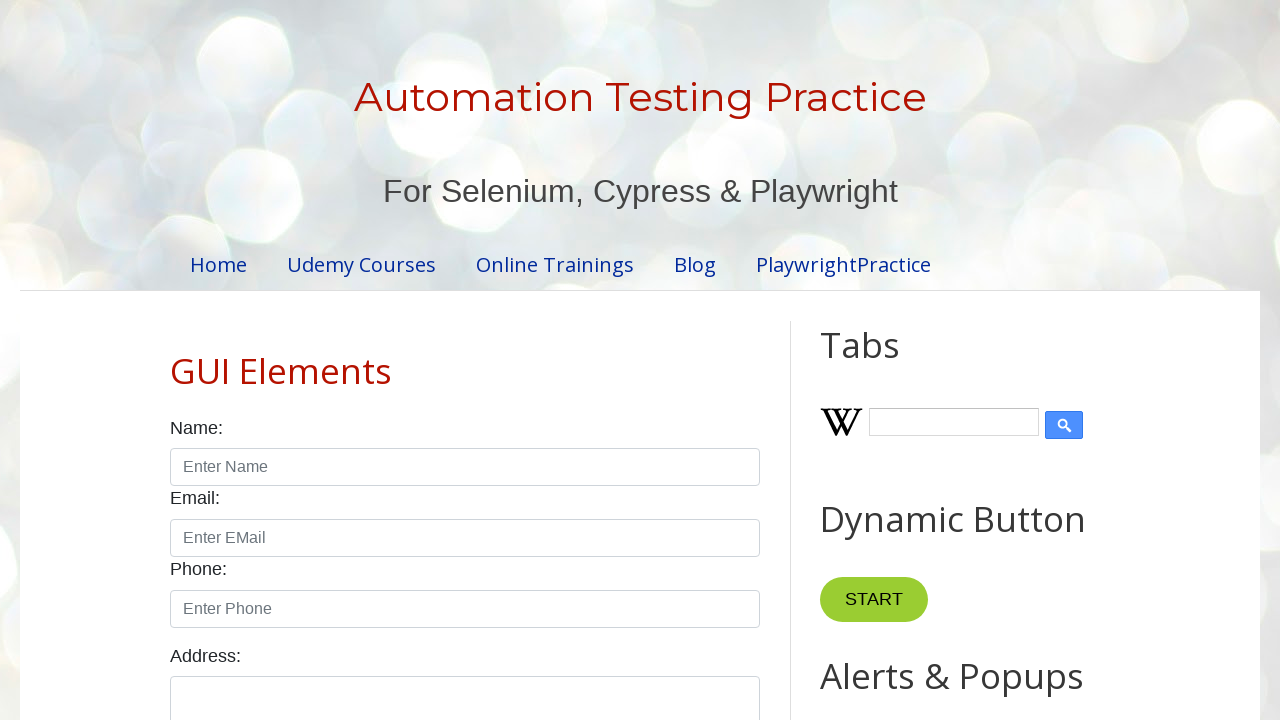

Highlighted 'Tabs' element with red border
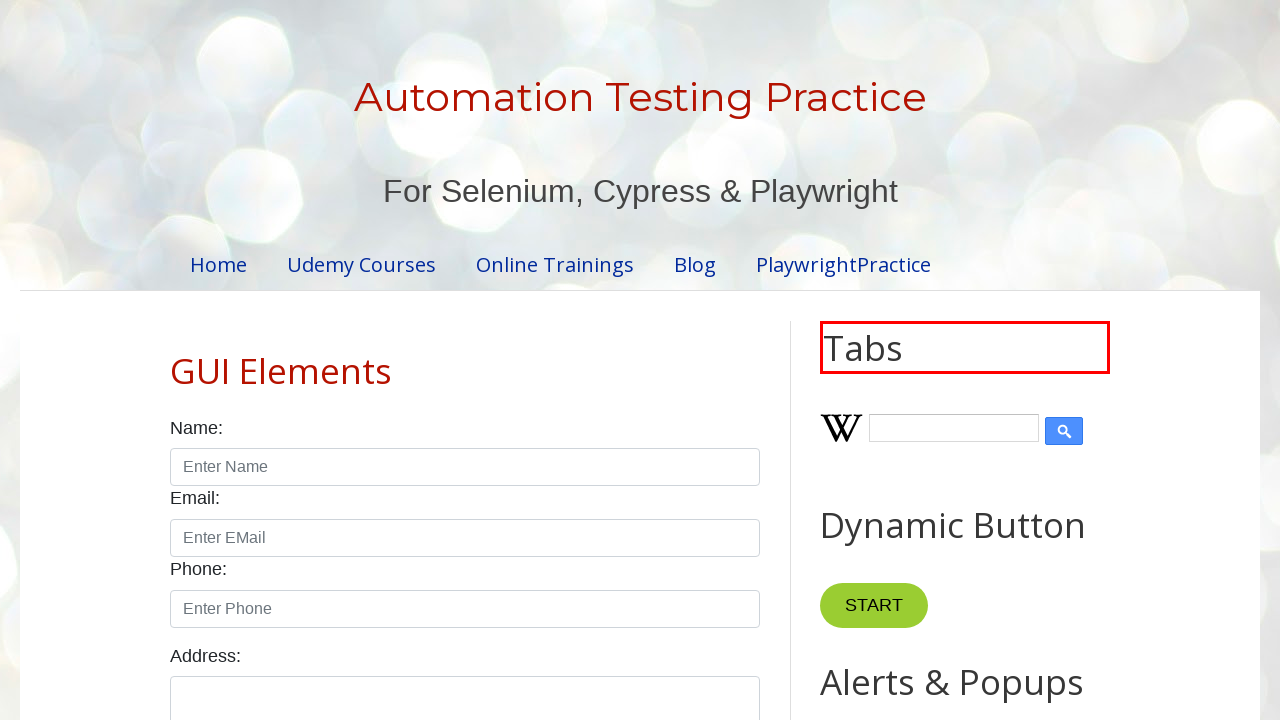

Clicked on 'GUI Elements' link at (281, 371) on xpath=//*[text()='GUI Elements']
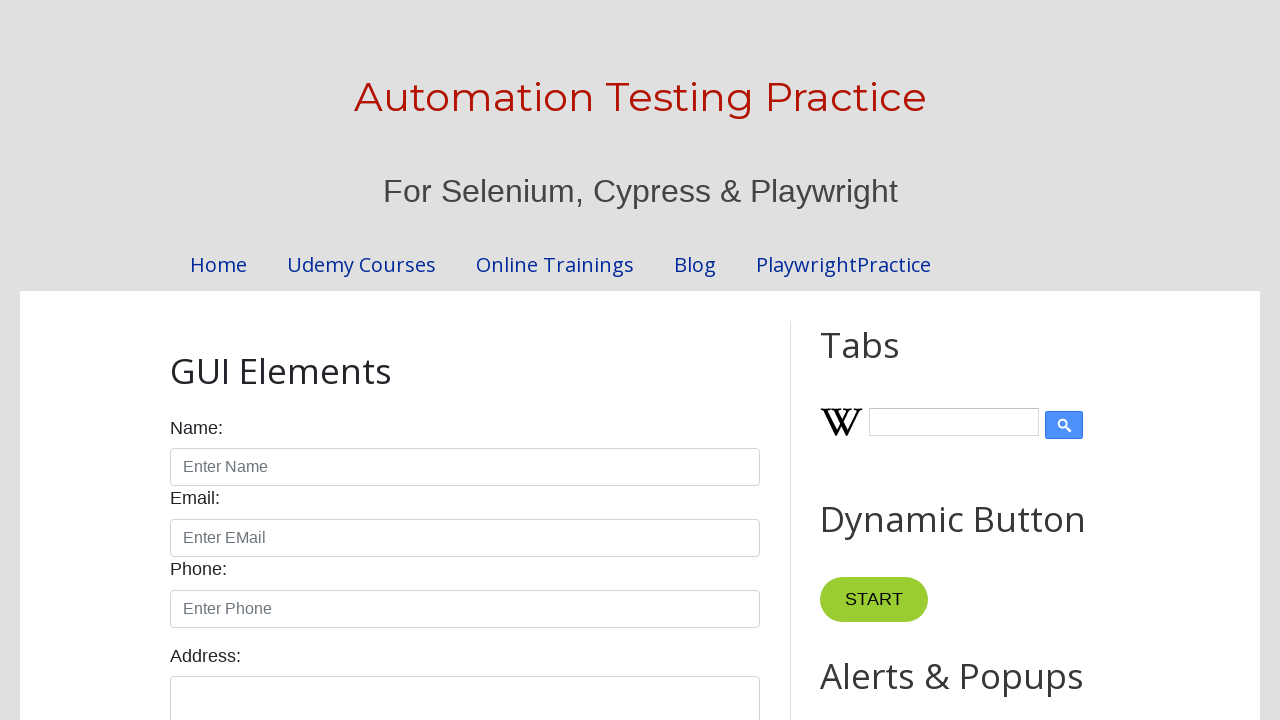

Reloaded the page
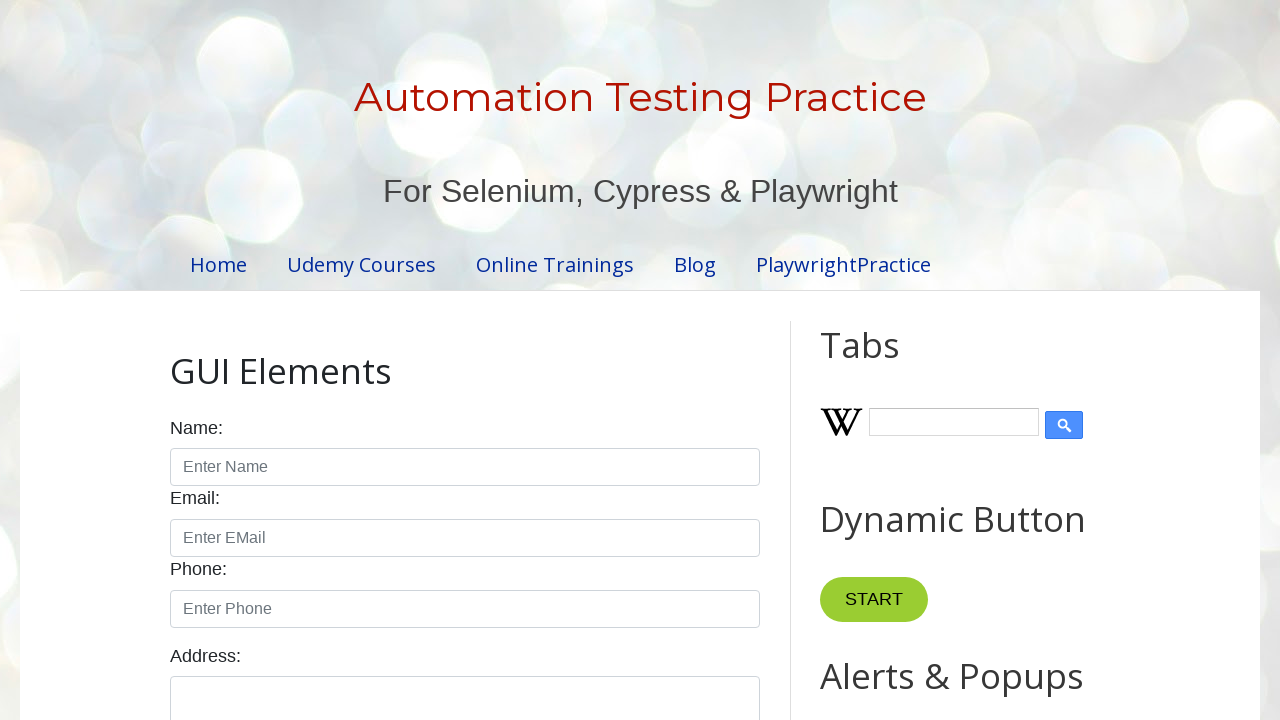

Scrolled page down to bottom
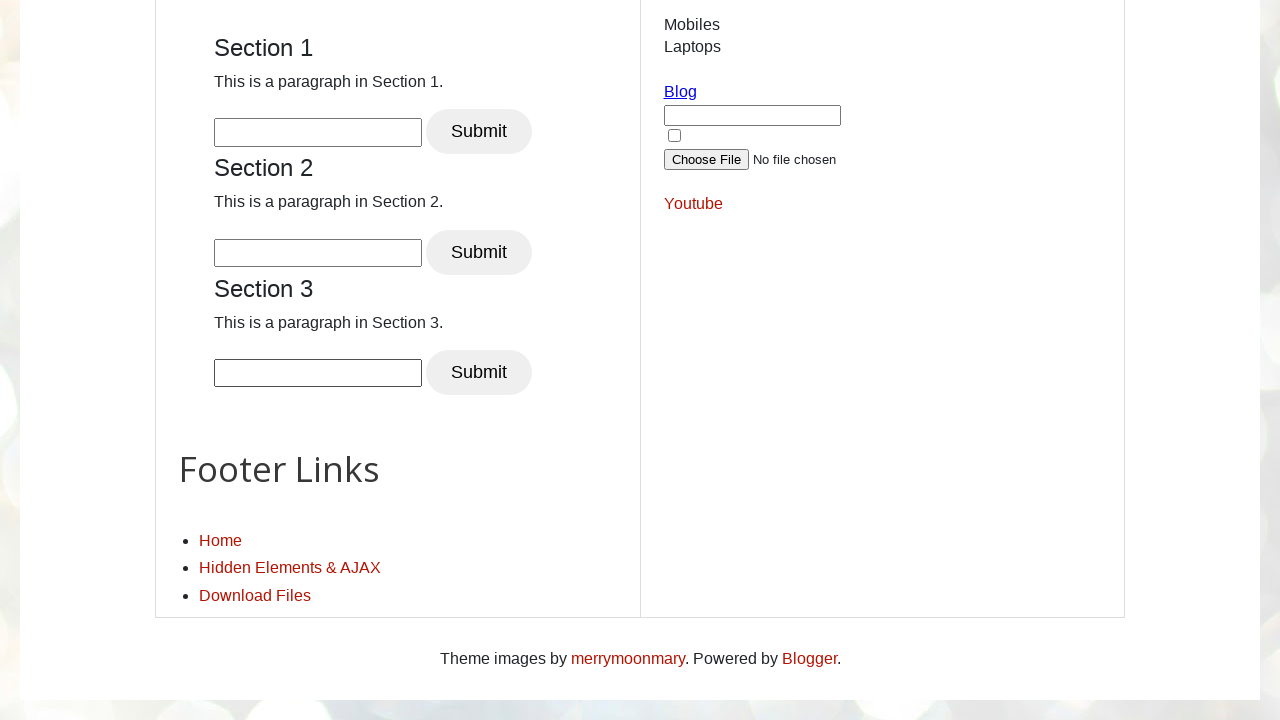

Waited 2 seconds to observe scroll
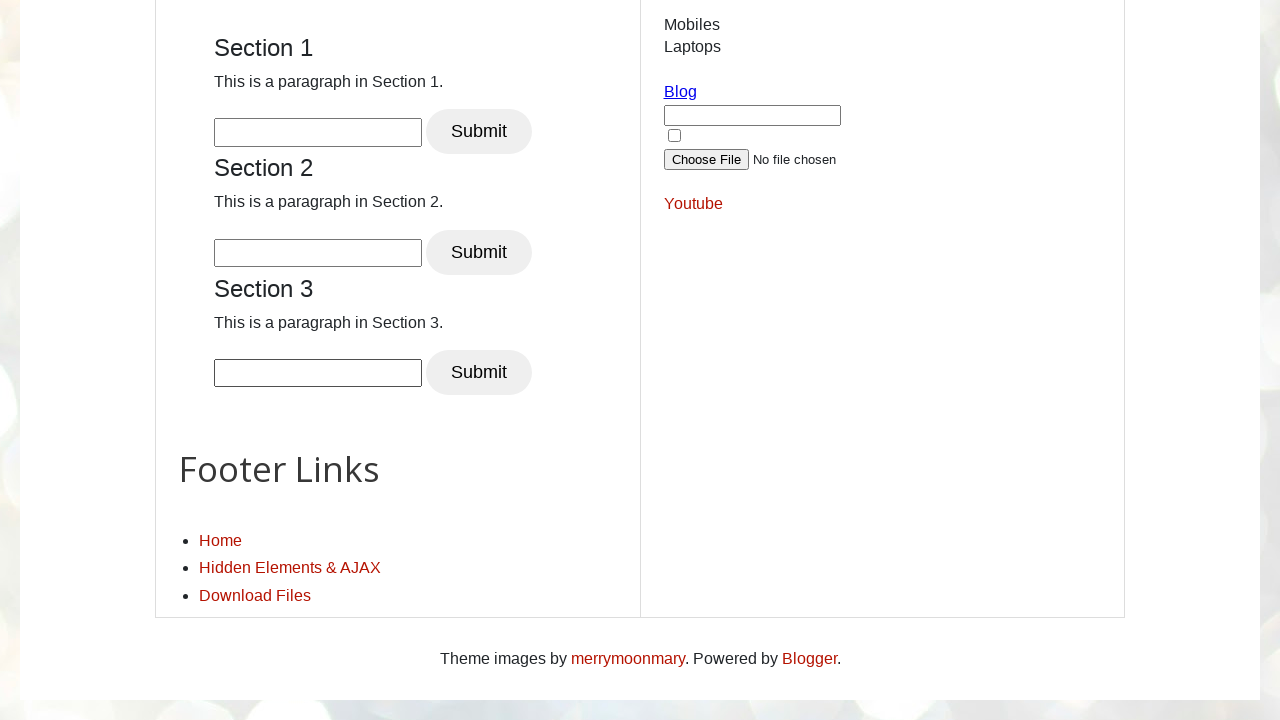

Scrolled page back up to top
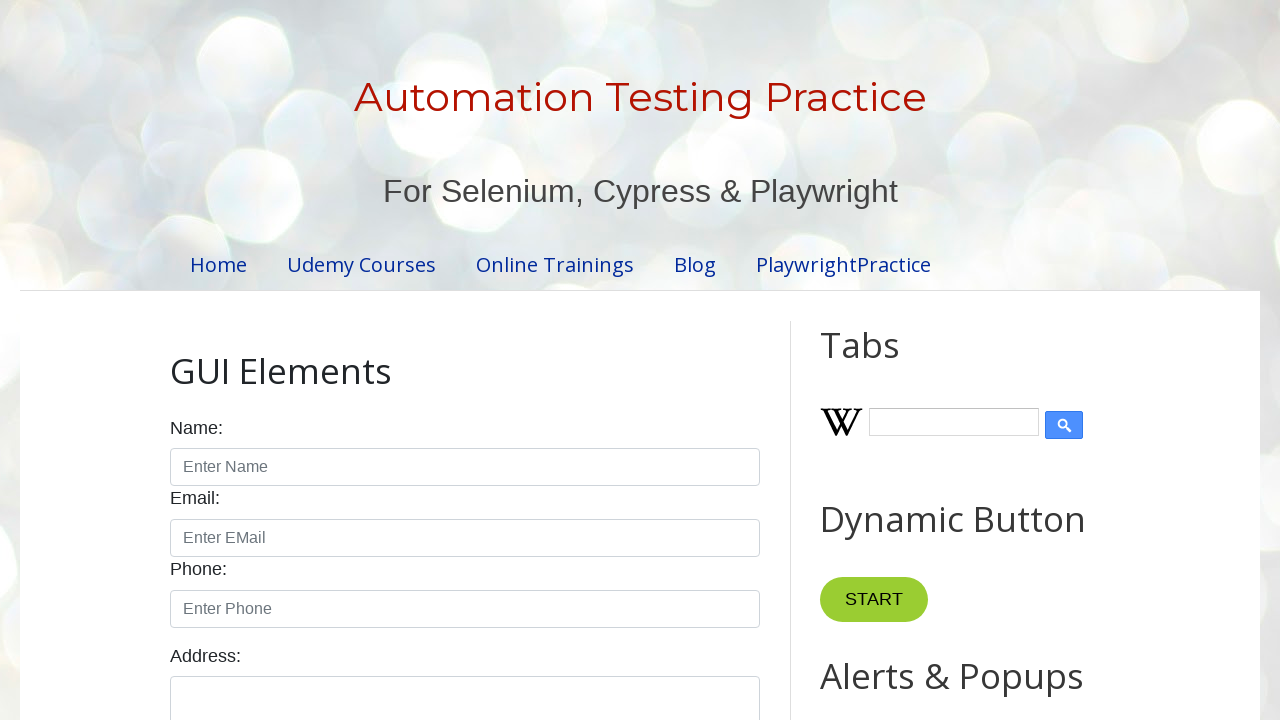

Zoomed page to 150%
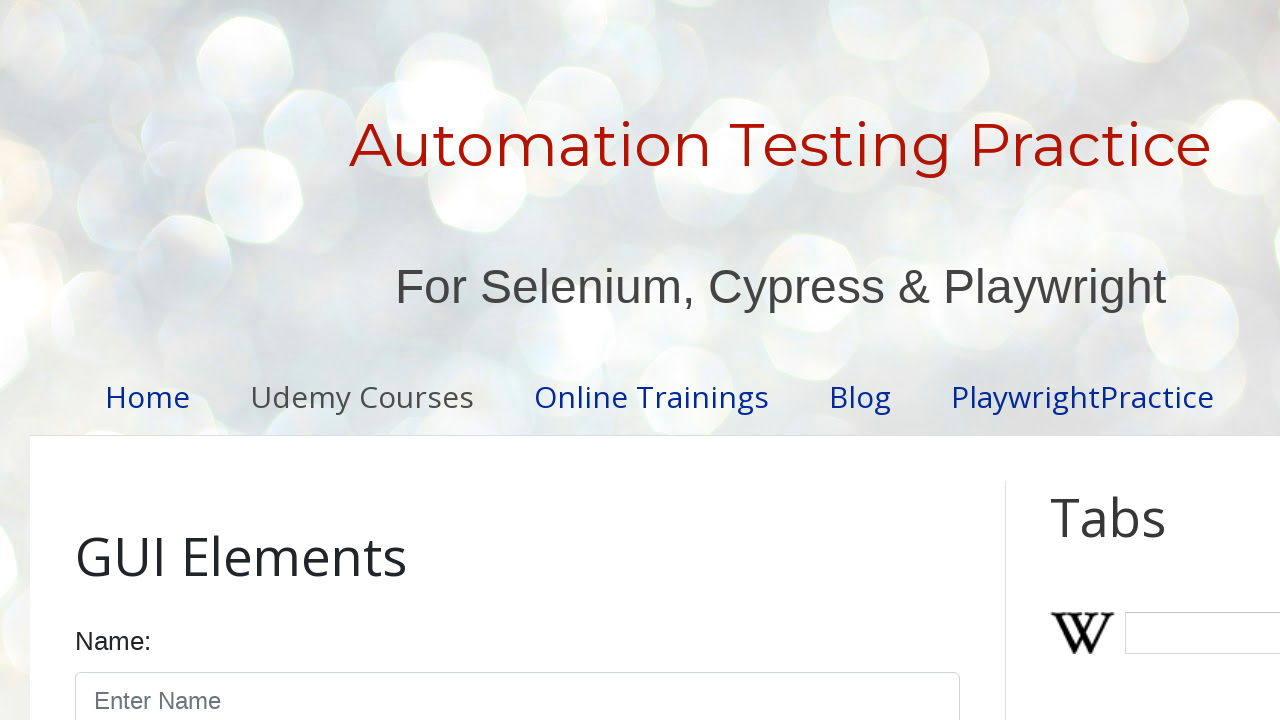

Retrieved page title: Automation Testing Practice: GUI Elements
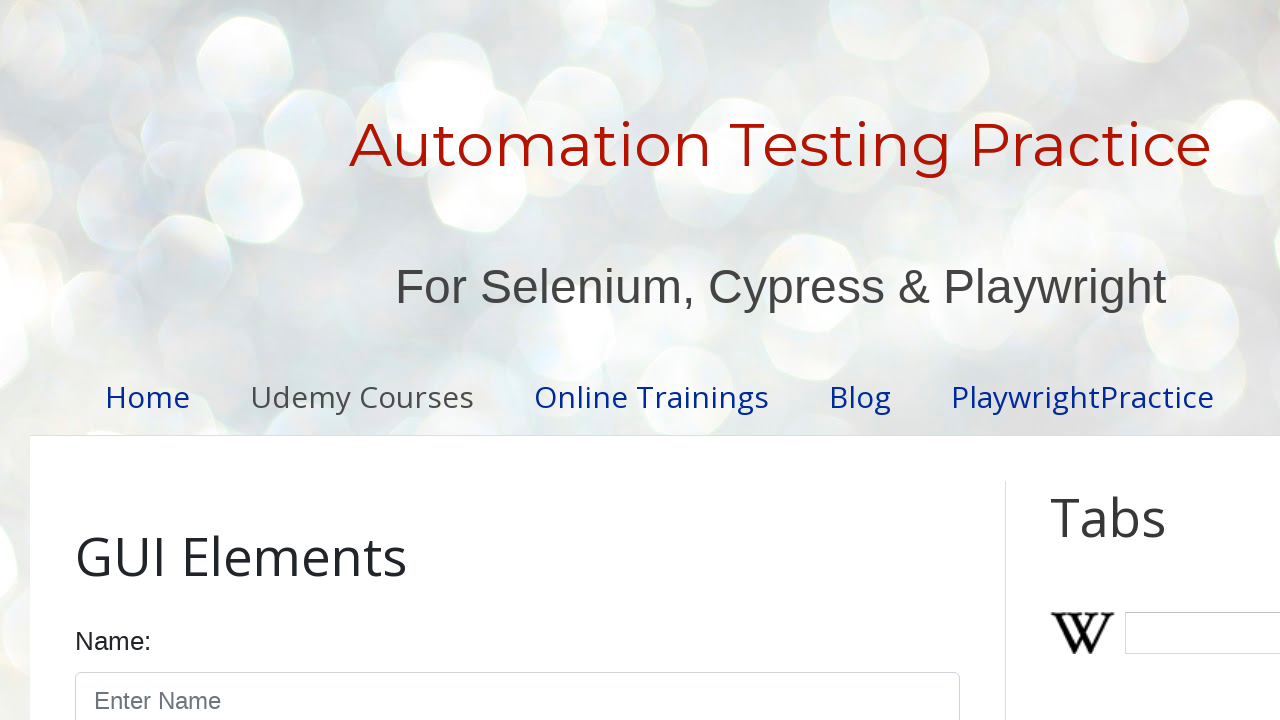

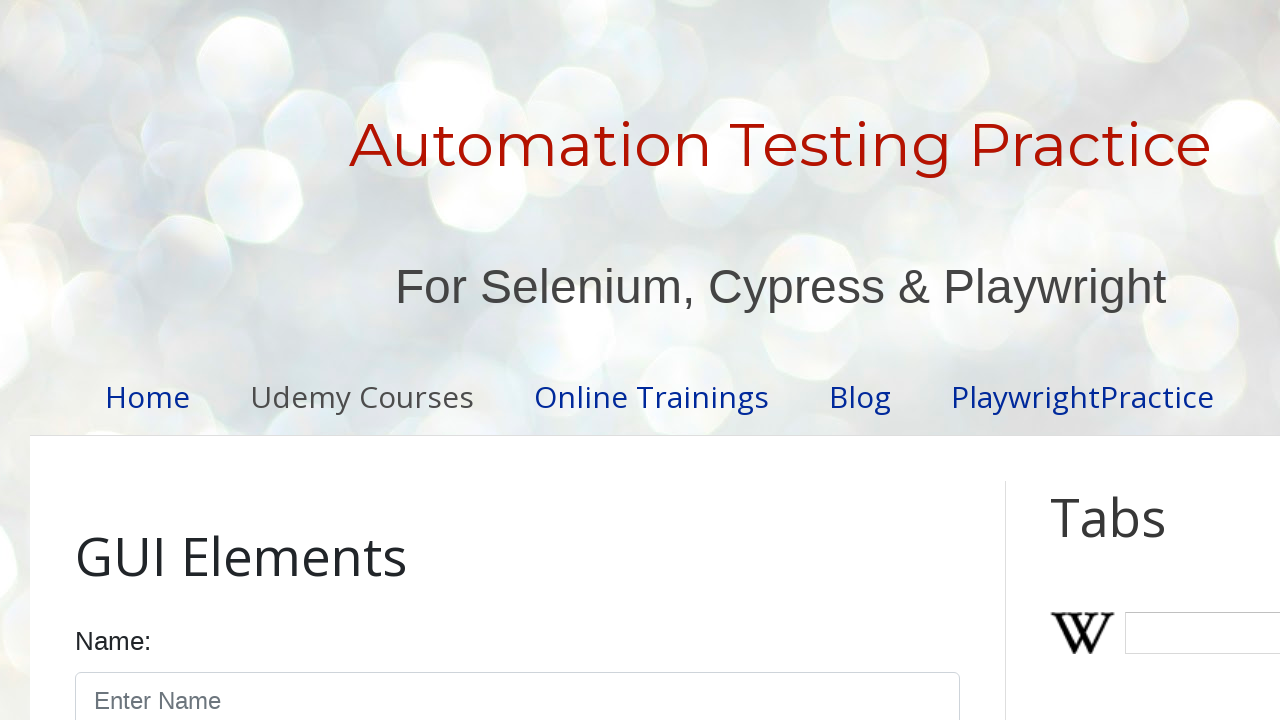